Tests hover functionality by hovering over the third figure and verifying the user name is displayed

Starting URL: https://the-internet.herokuapp.com/hovers

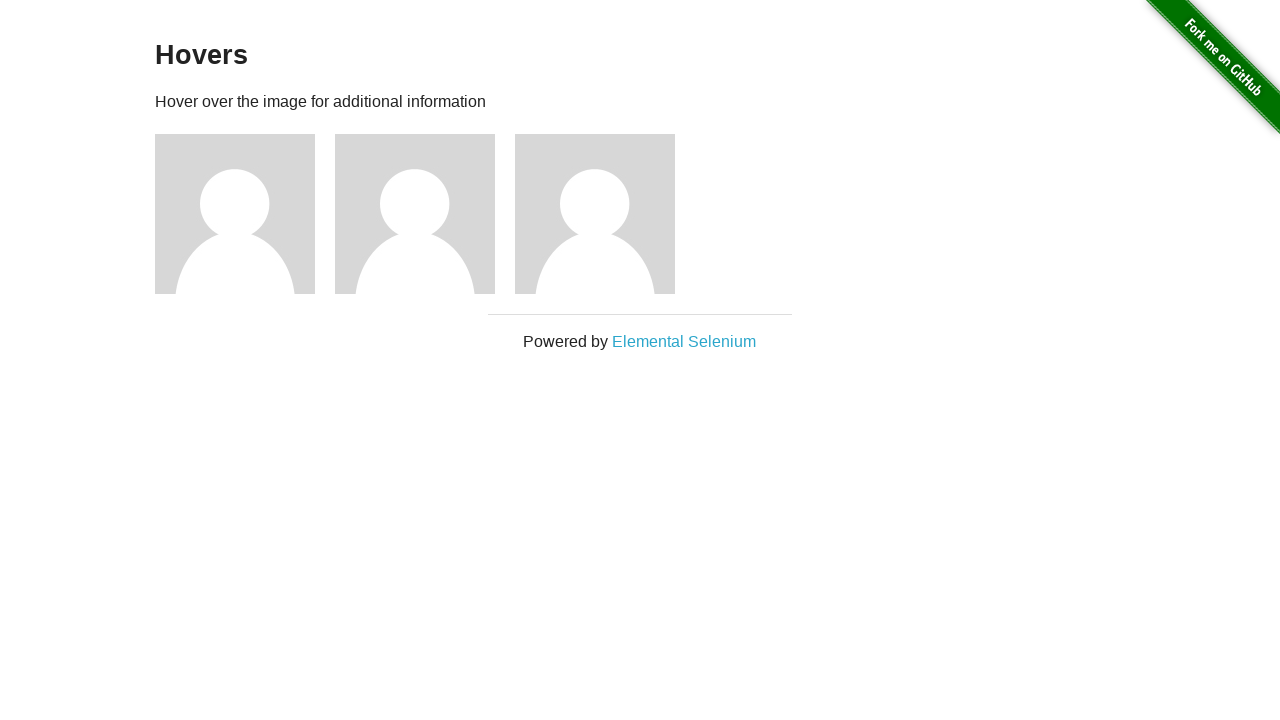

Hovered over the third figure element at (605, 214) on .figure:nth-child(5)
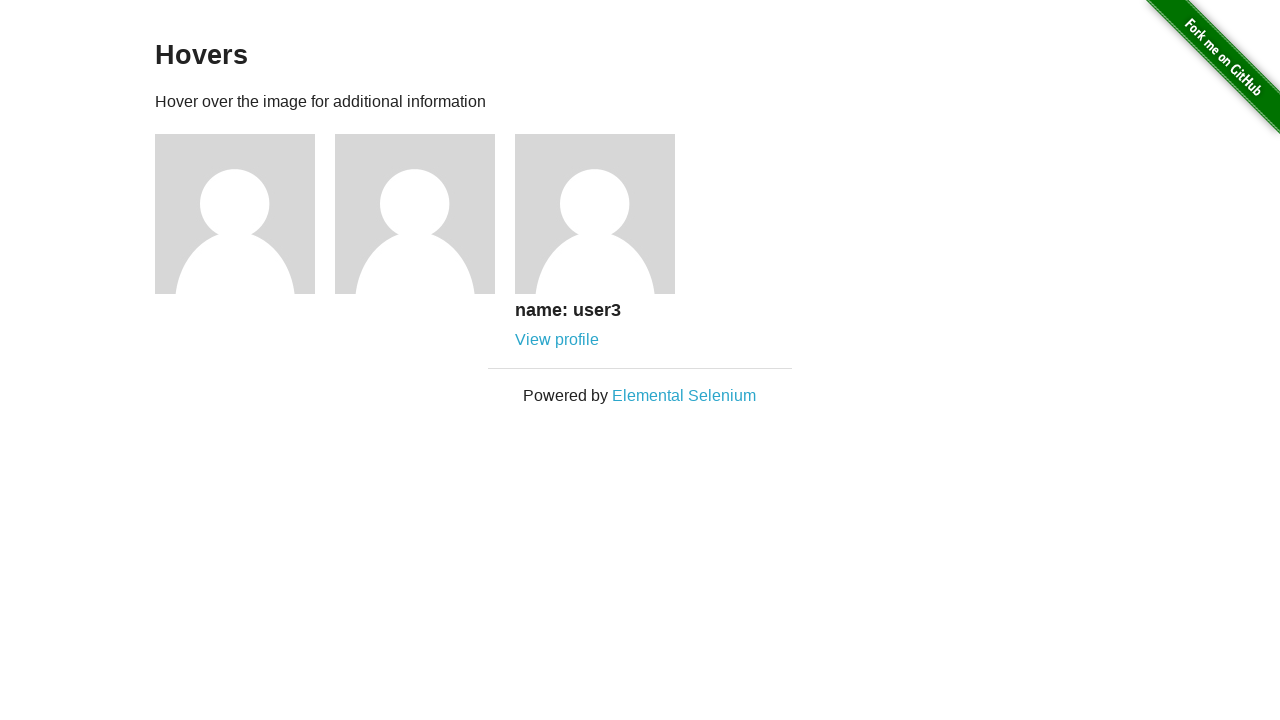

User name caption appeared on hover
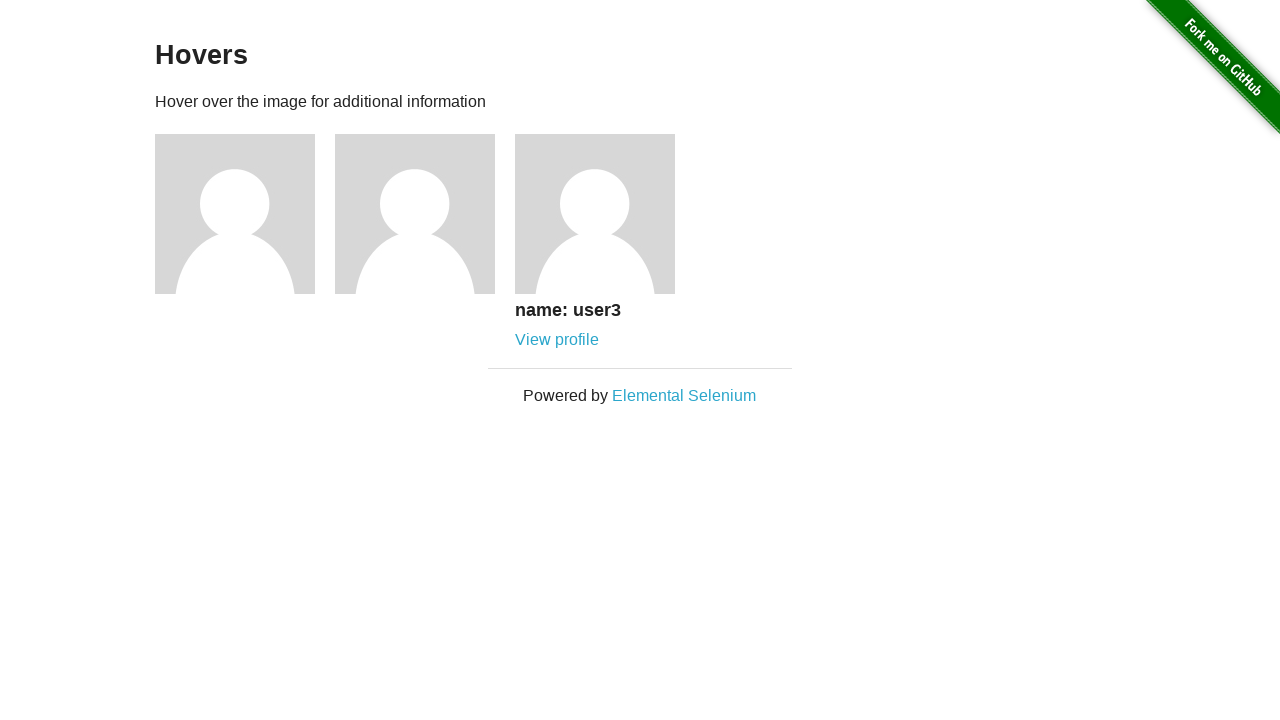

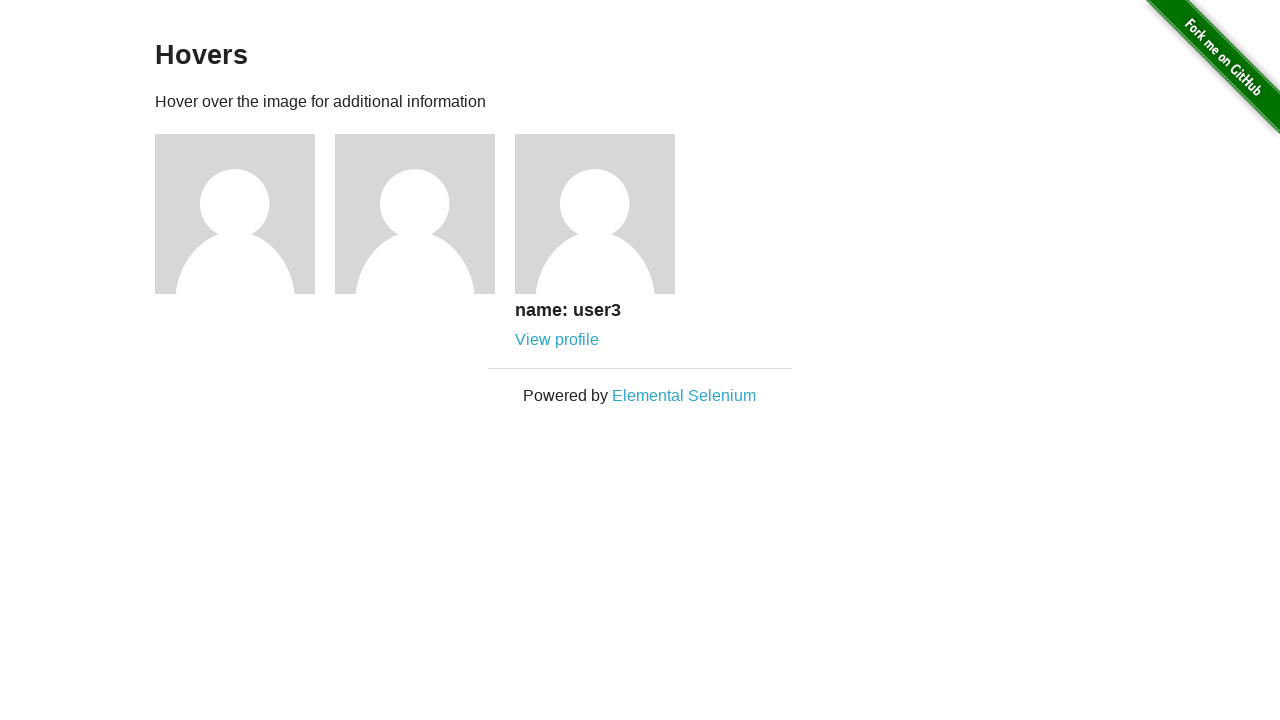